Tests setting browser window to a specific size (200x200) and retrieves the dimensions

Starting URL: https://opensource-demo.orangehrmlive.com/

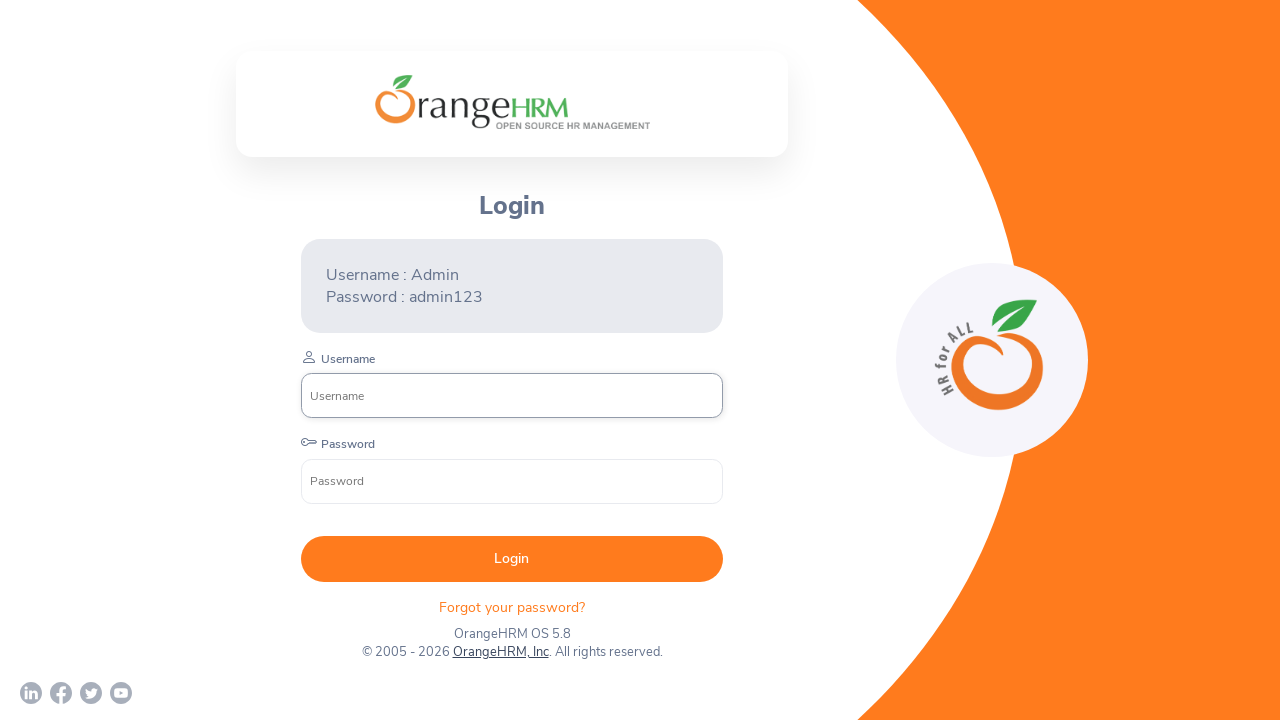

Set browser viewport to 200x200 pixels
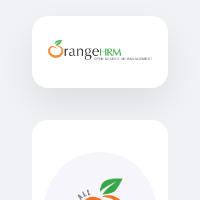

Retrieved current viewport size
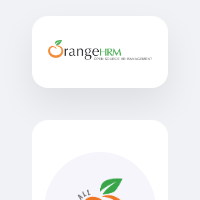

Extracted viewport height value
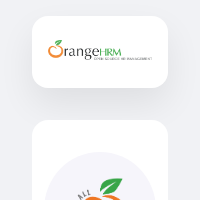

Extracted viewport width value
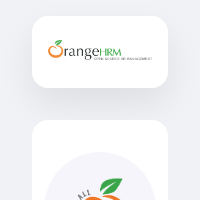

Printed complete viewport size object
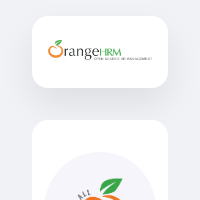

Printed viewport height value
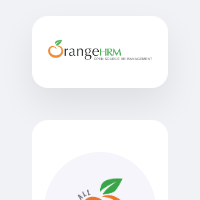

Printed viewport width value
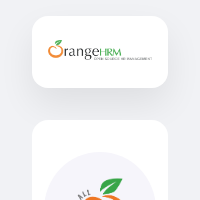

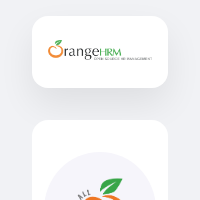